Tests the filter highlight functionality by clicking through All, Active, and Completed filters.

Starting URL: https://demo.playwright.dev/todomvc

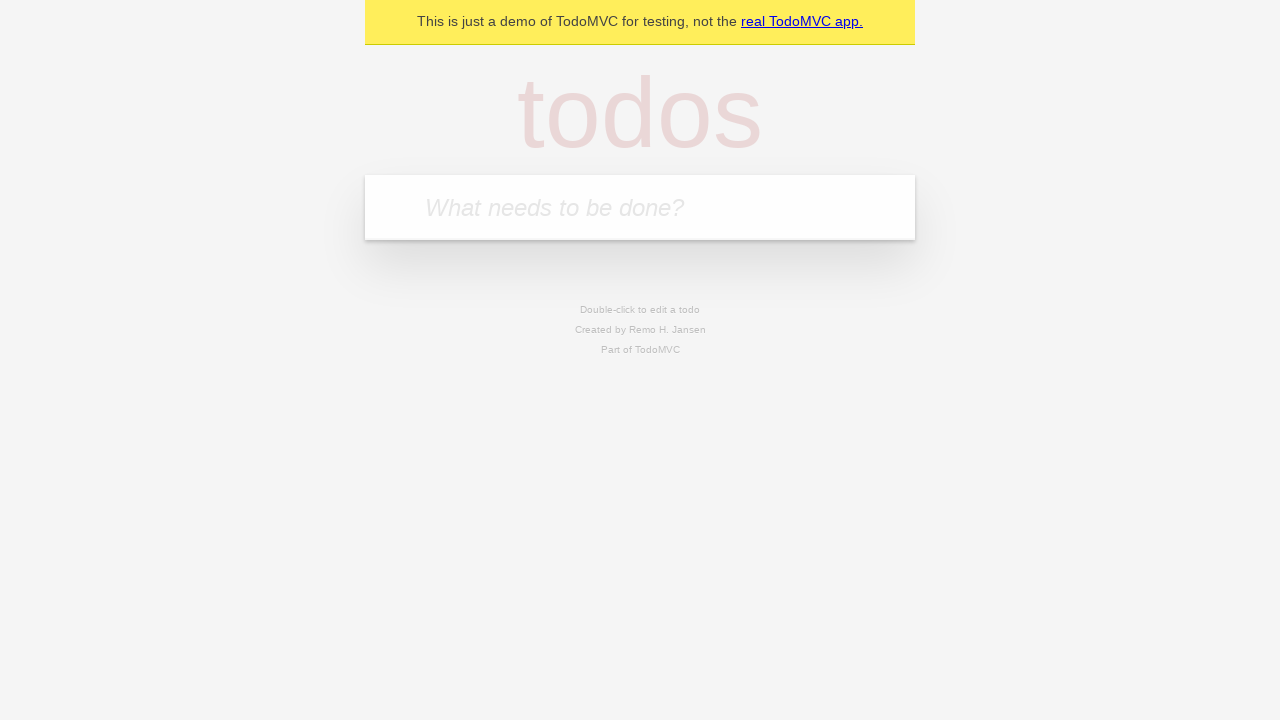

Filled todo input with 'buy some cheese' on internal:attr=[placeholder="What needs to be done?"i]
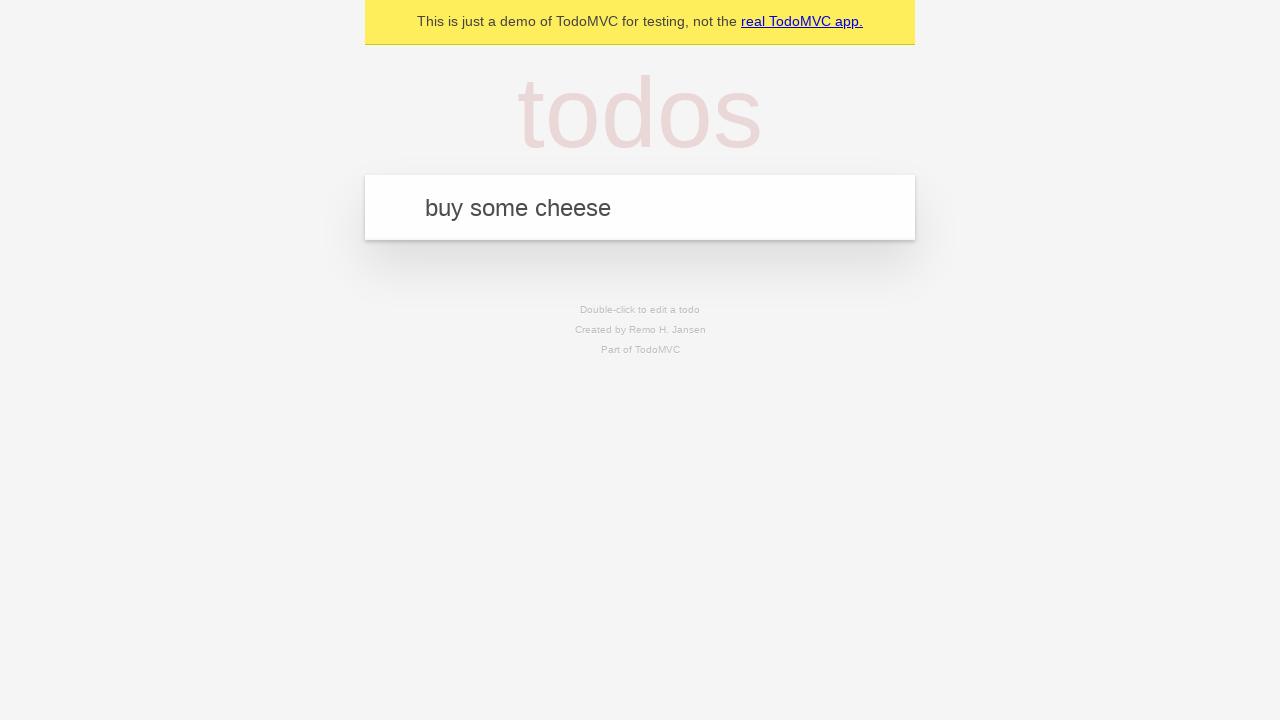

Pressed Enter to add 'buy some cheese' todo on internal:attr=[placeholder="What needs to be done?"i]
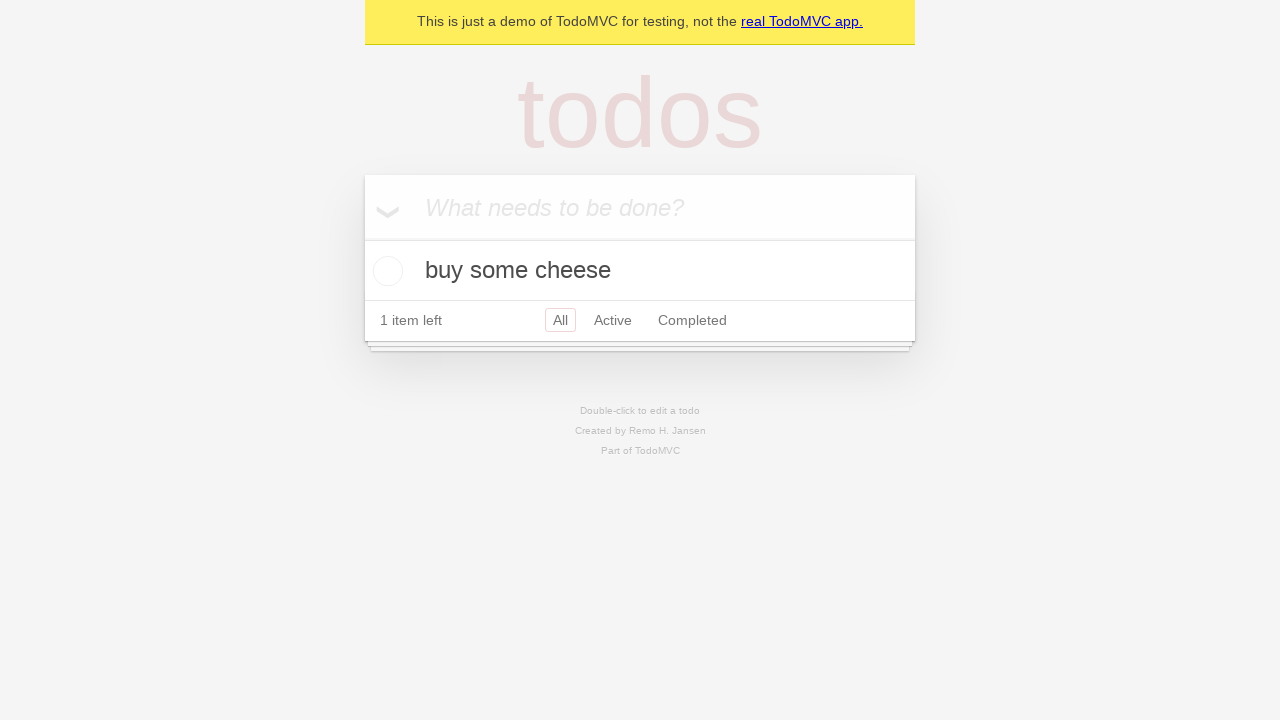

Filled todo input with 'feed the cat' on internal:attr=[placeholder="What needs to be done?"i]
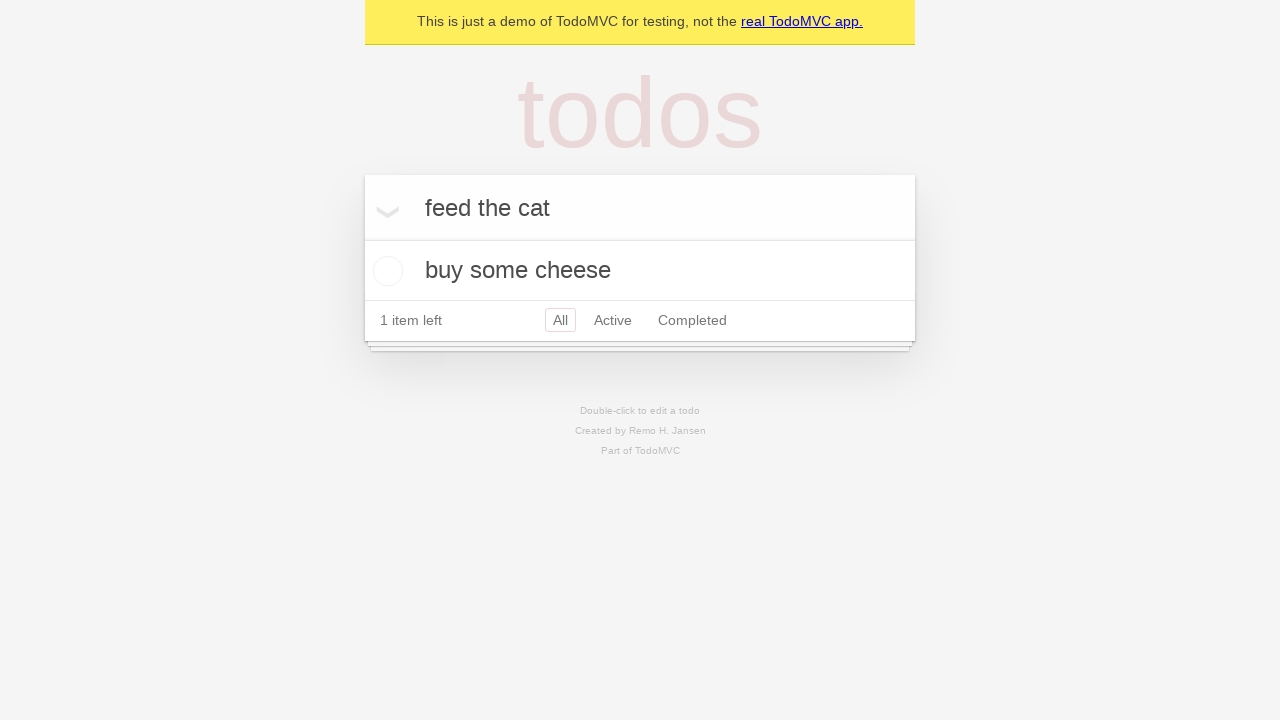

Pressed Enter to add 'feed the cat' todo on internal:attr=[placeholder="What needs to be done?"i]
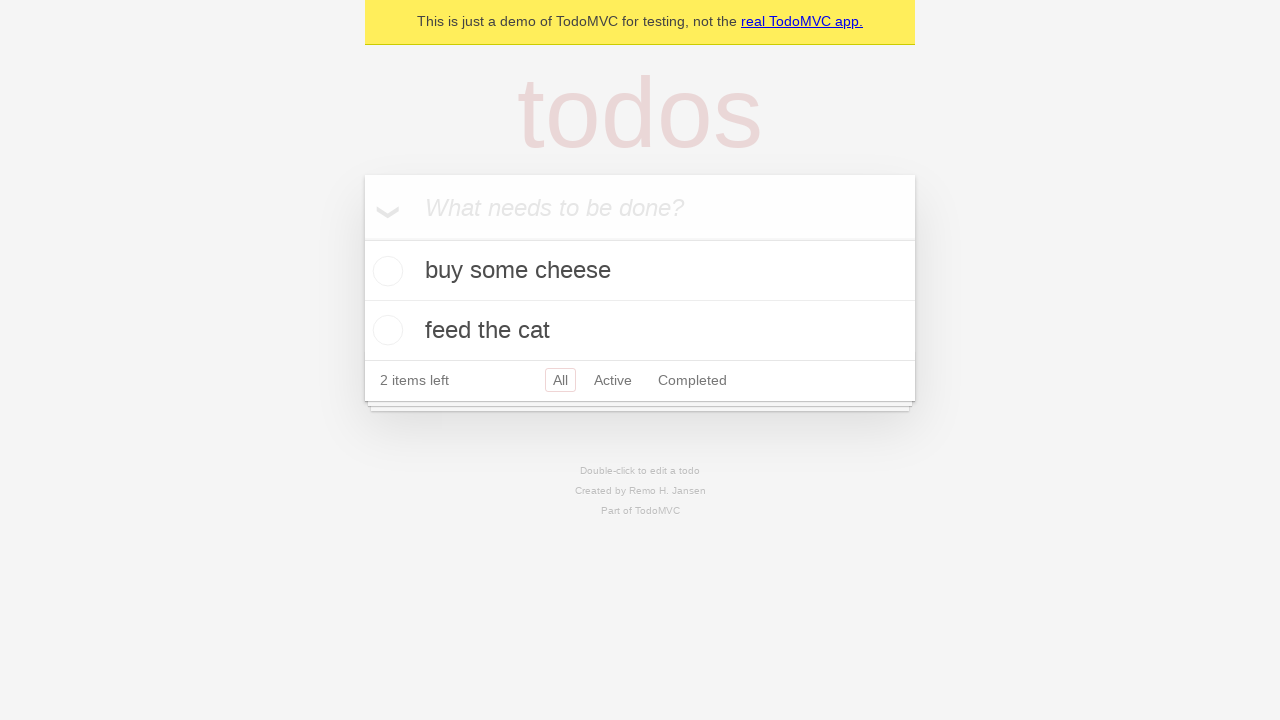

Filled todo input with 'book a doctors appointment' on internal:attr=[placeholder="What needs to be done?"i]
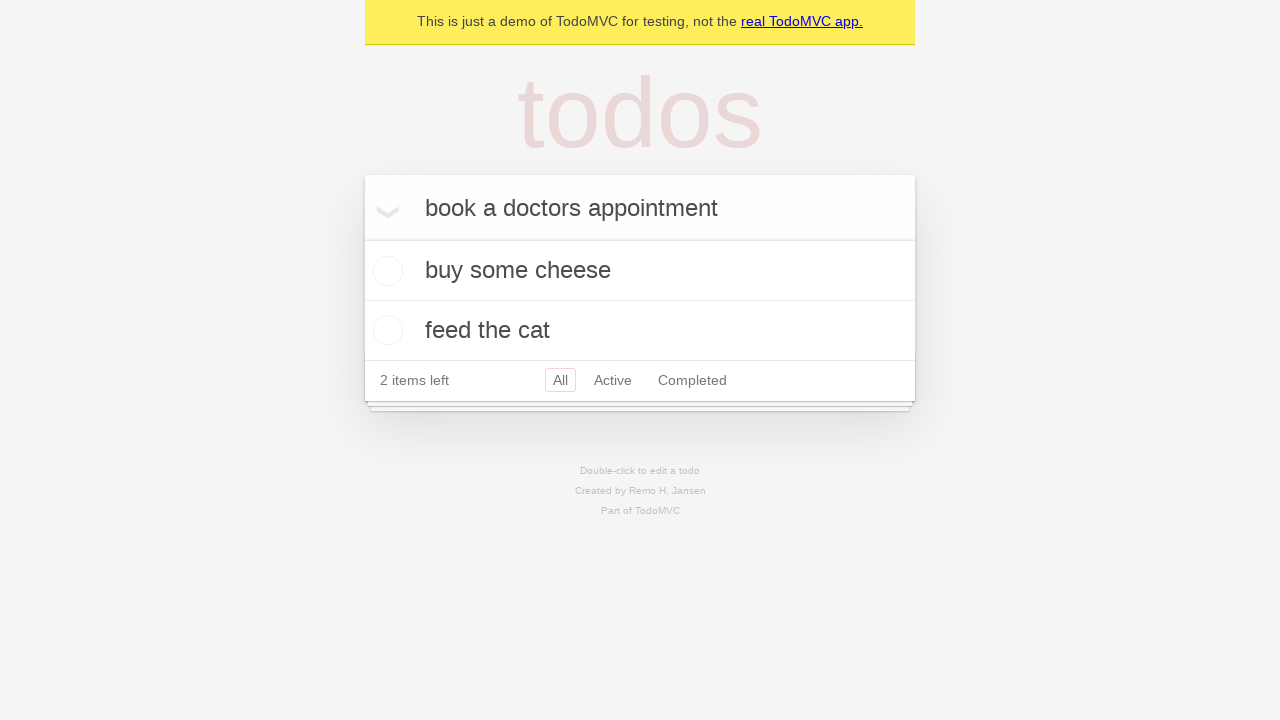

Pressed Enter to add 'book a doctors appointment' todo on internal:attr=[placeholder="What needs to be done?"i]
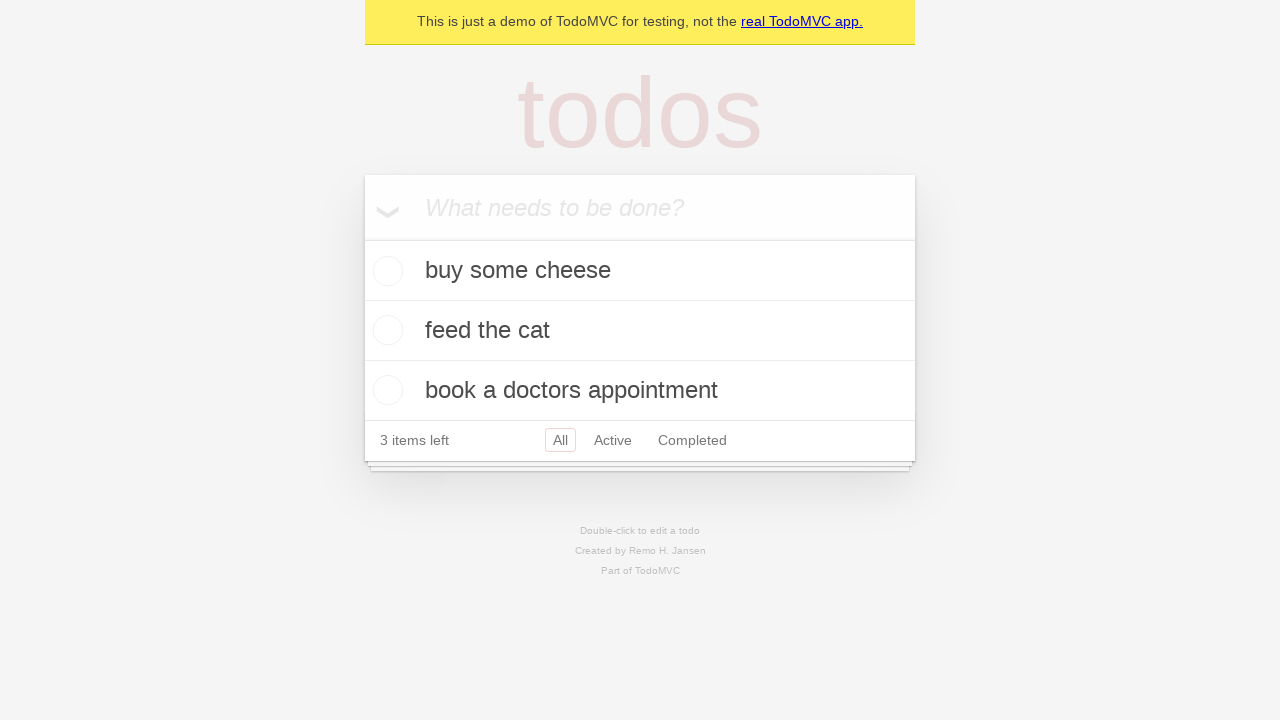

Clicked Active filter to highlight currently applied filter at (613, 440) on internal:role=link[name="Active"i]
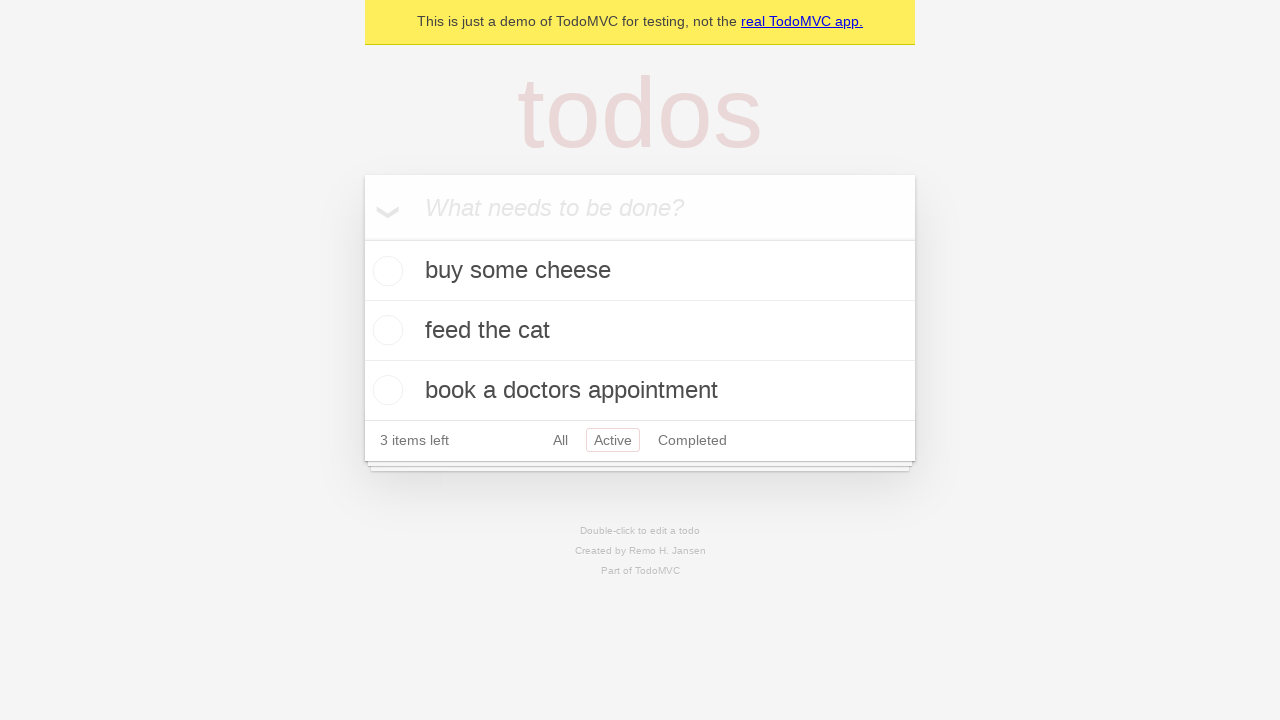

Clicked Completed filter to highlight currently applied filter at (692, 440) on internal:role=link[name="Completed"i]
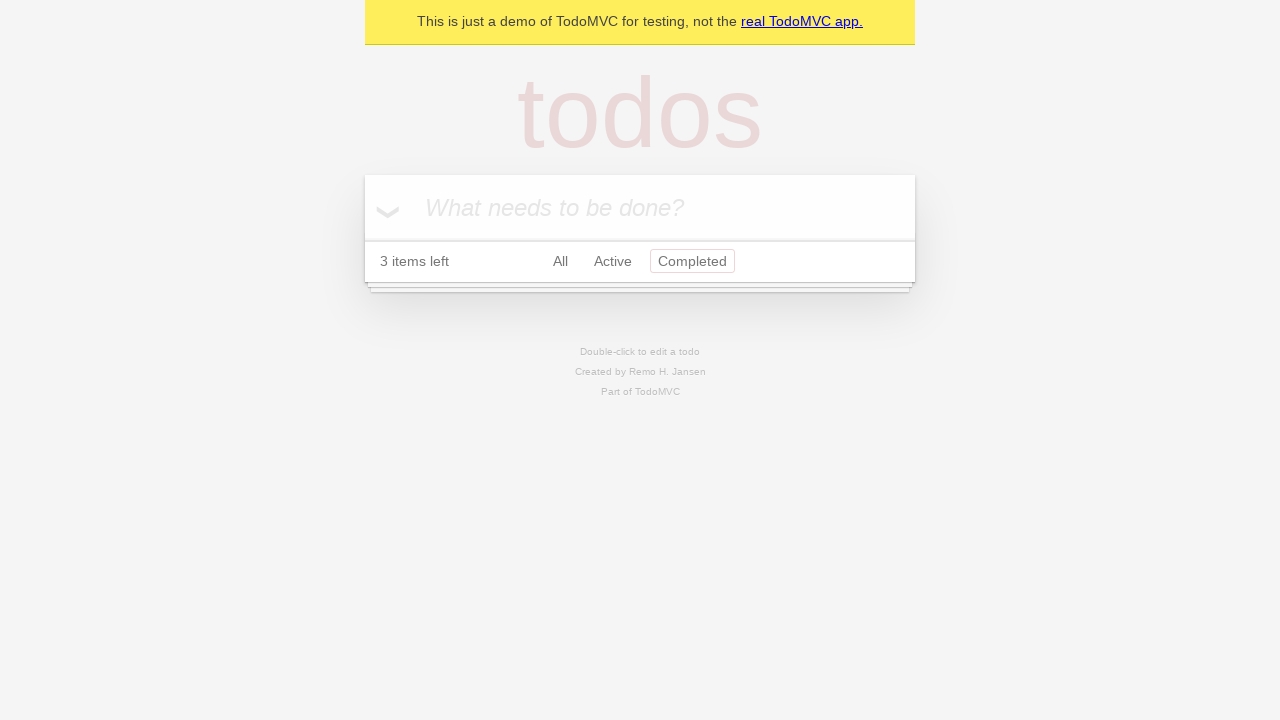

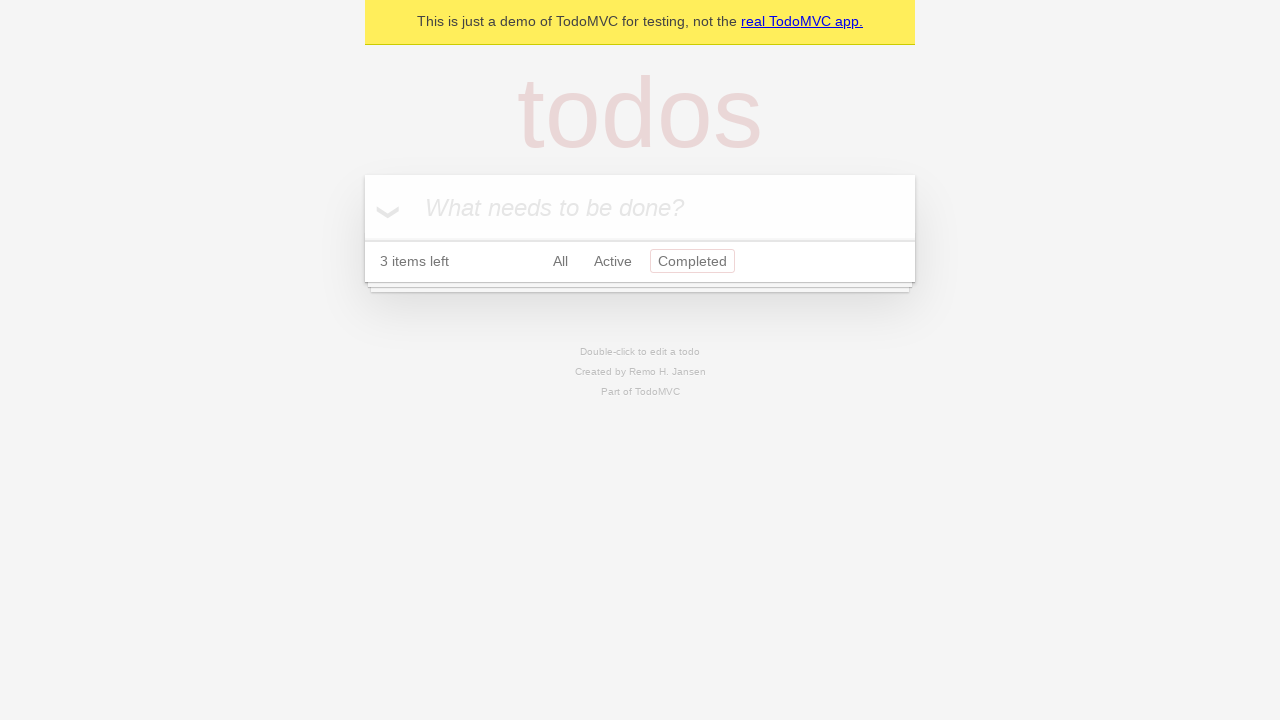